Tests that edits are cancelled when pressing Escape key

Starting URL: https://demo.playwright.dev/todomvc

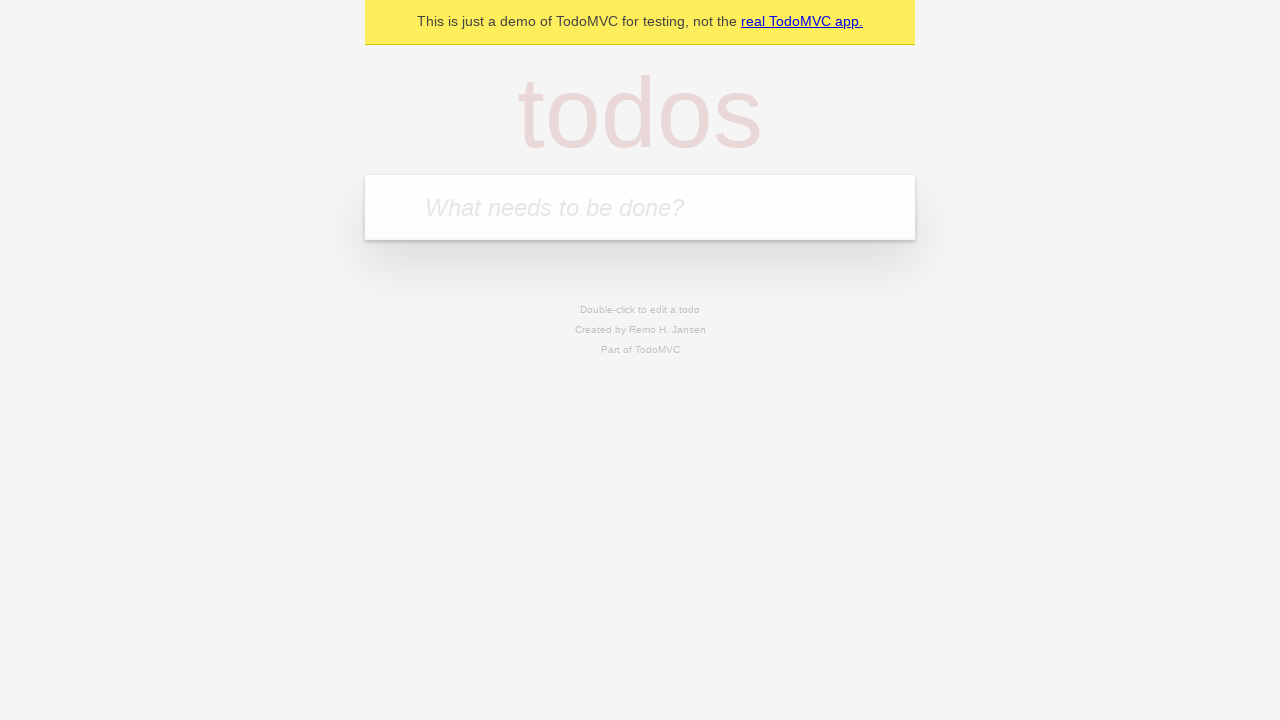

Filled first todo with 'buy some cheese' on internal:attr=[placeholder="What needs to be done?"i]
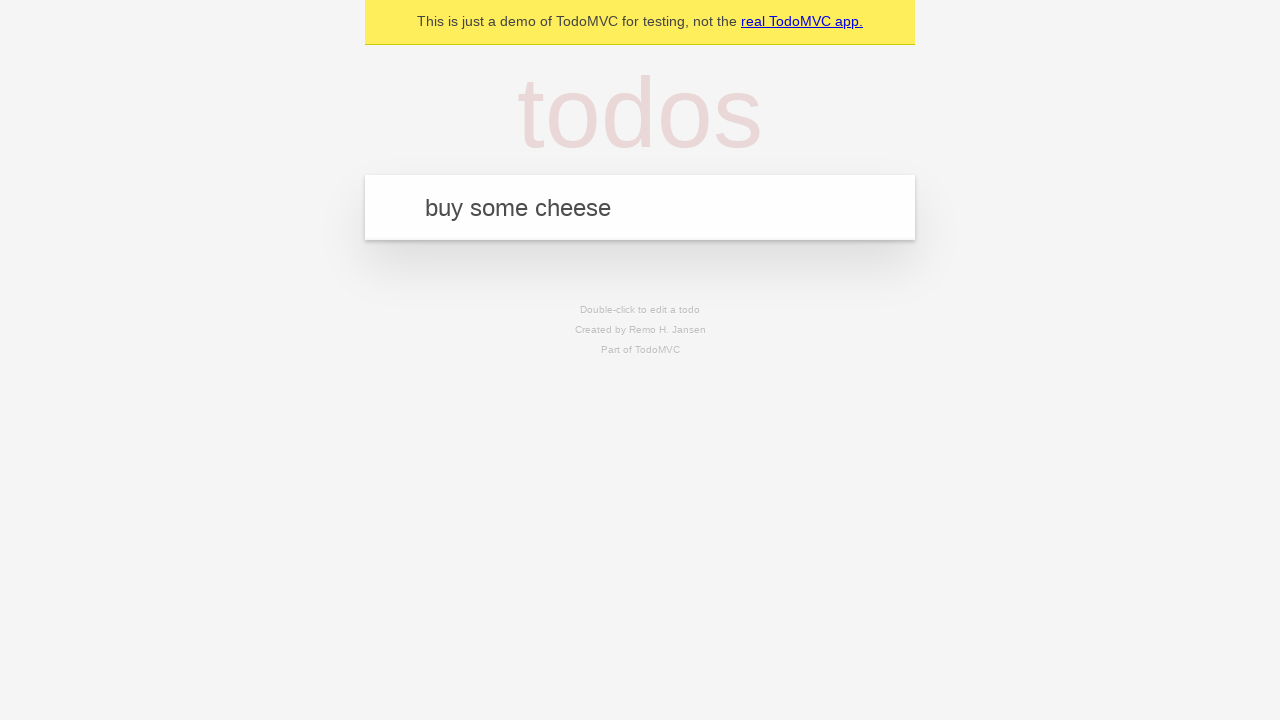

Pressed Enter to create first todo on internal:attr=[placeholder="What needs to be done?"i]
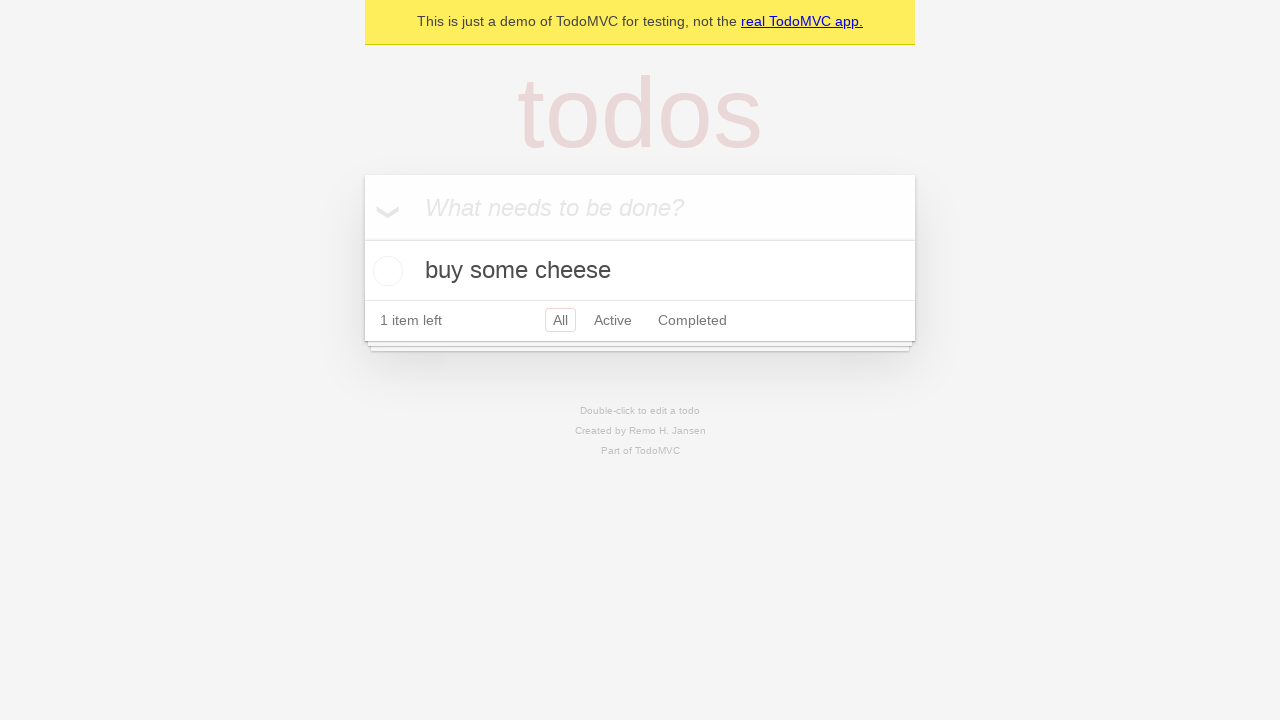

Filled second todo with 'feed the cat' on internal:attr=[placeholder="What needs to be done?"i]
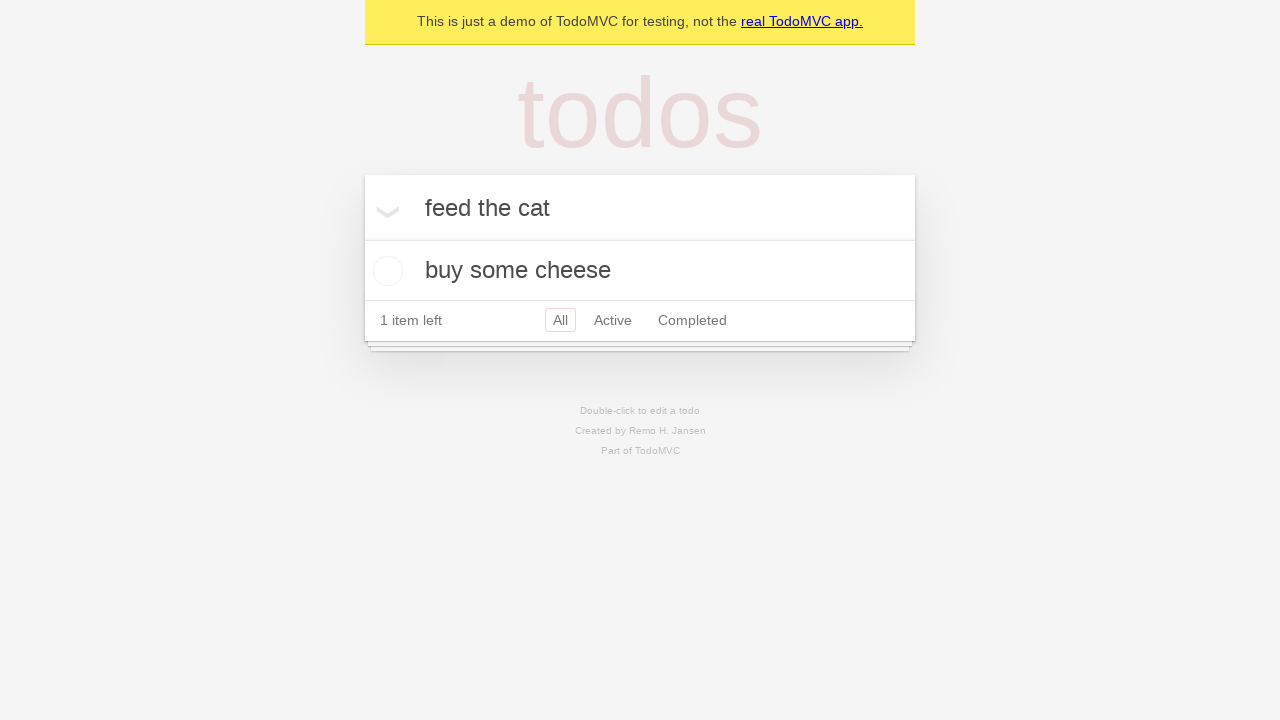

Pressed Enter to create second todo on internal:attr=[placeholder="What needs to be done?"i]
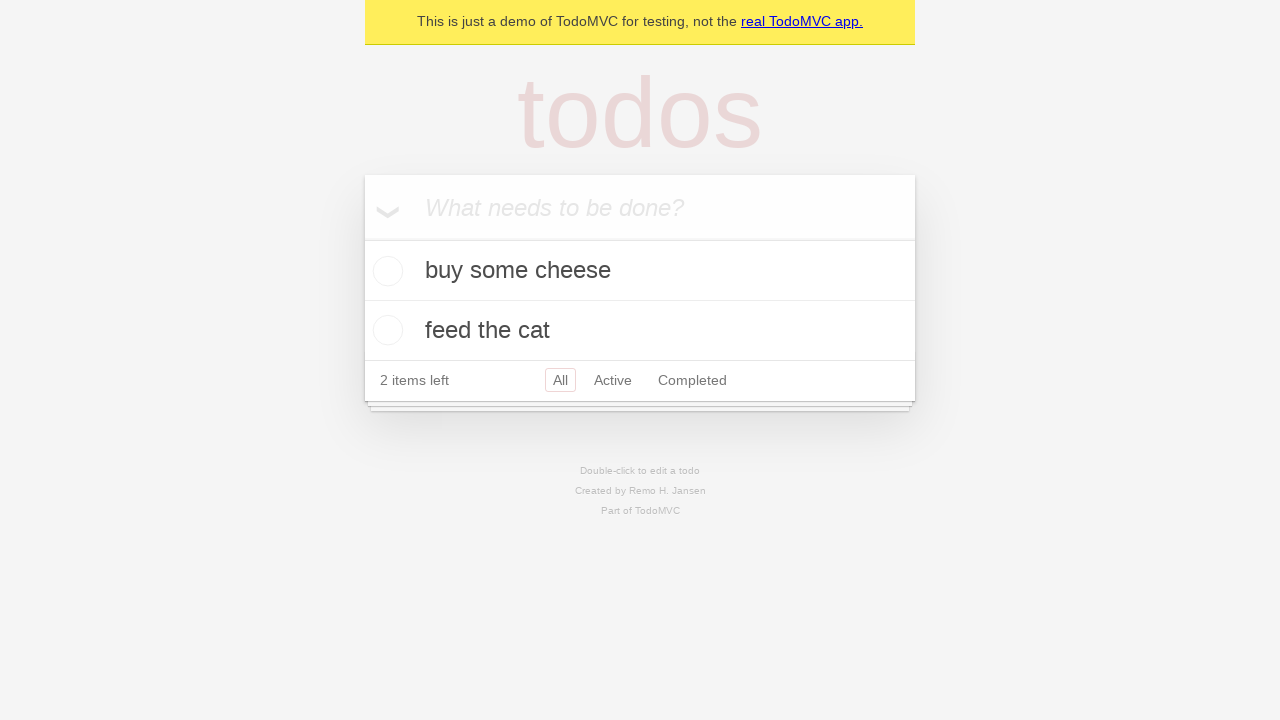

Filled third todo with 'book a doctors appointment' on internal:attr=[placeholder="What needs to be done?"i]
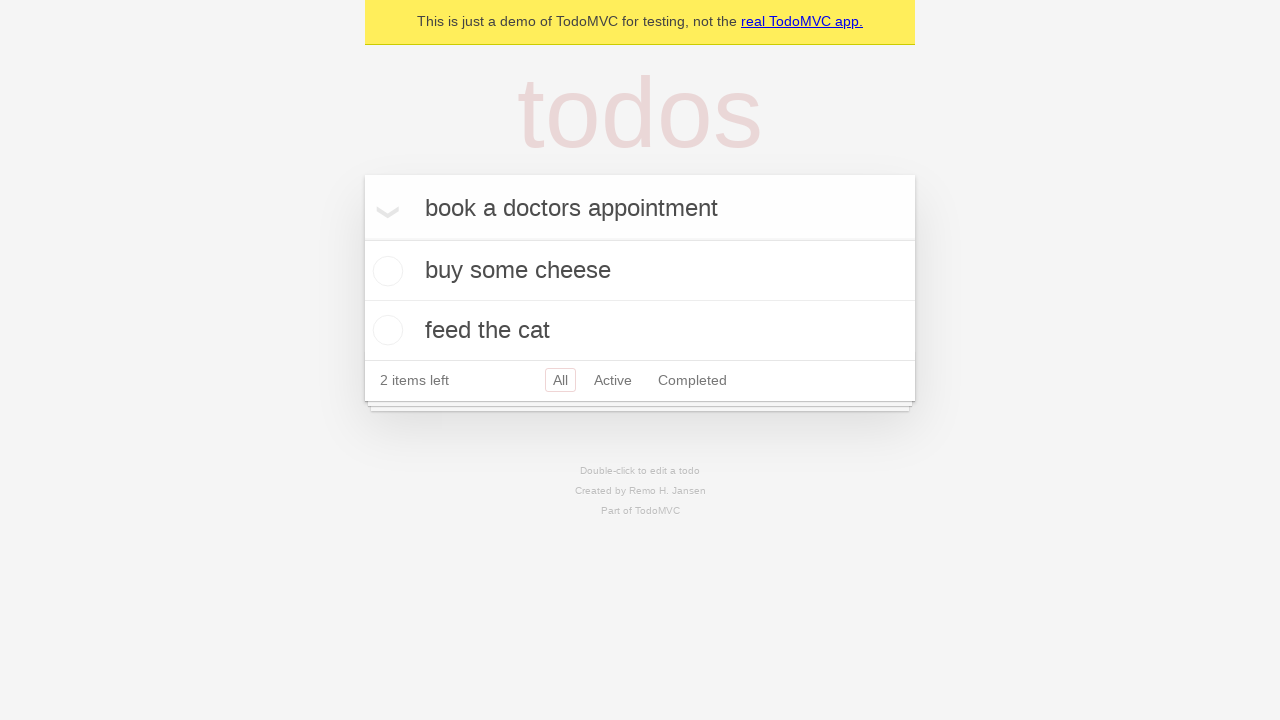

Pressed Enter to create third todo on internal:attr=[placeholder="What needs to be done?"i]
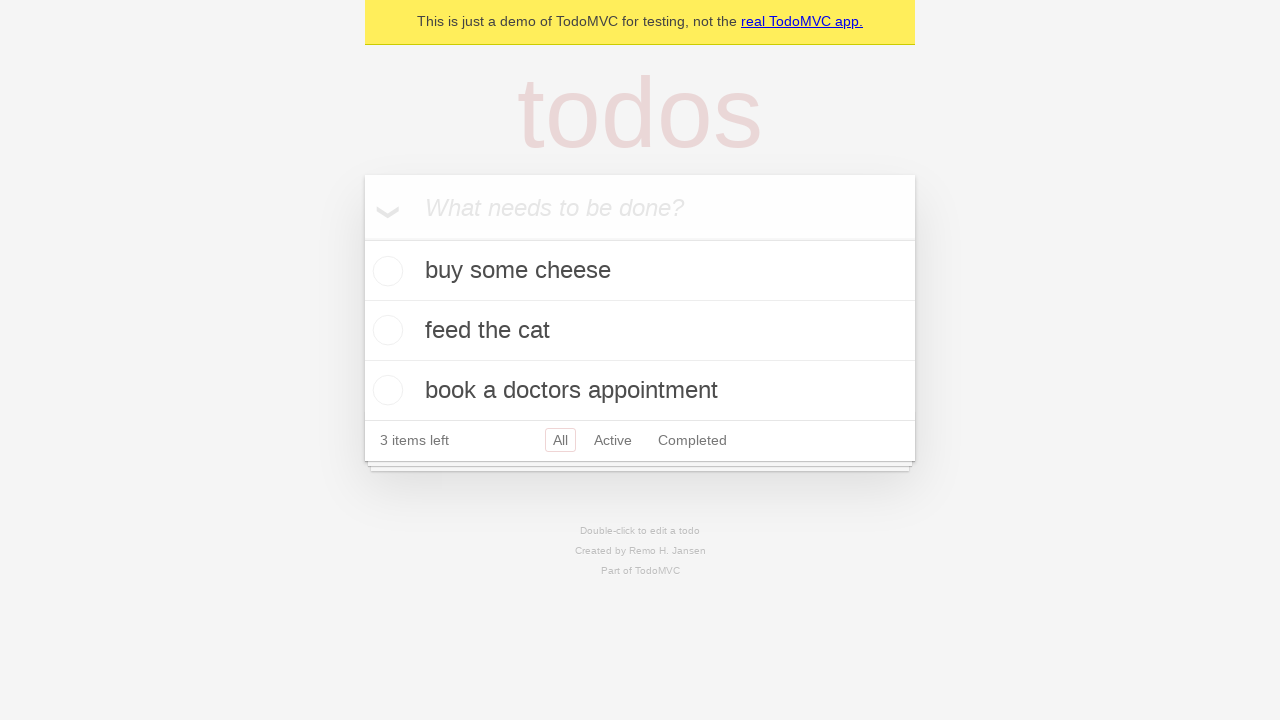

Waited for all 3 todos to be created
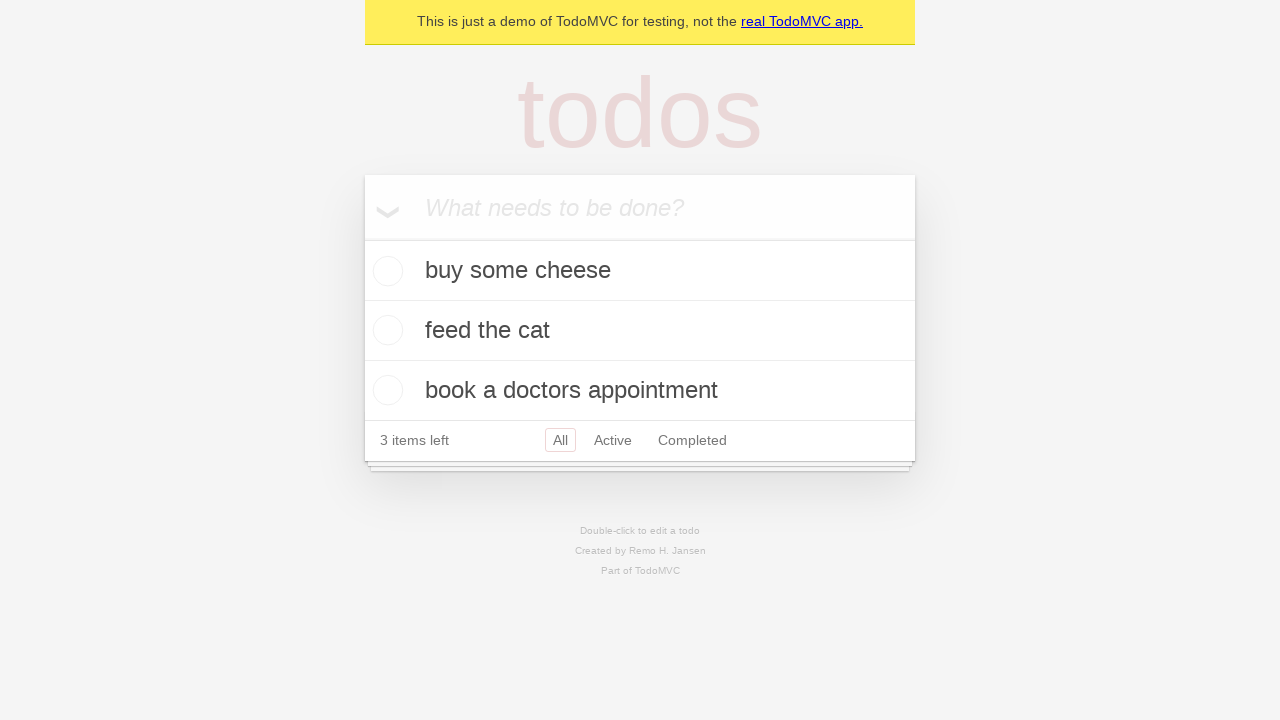

Double-clicked second todo to enter edit mode at (640, 331) on internal:testid=[data-testid="todo-item"s] >> nth=1
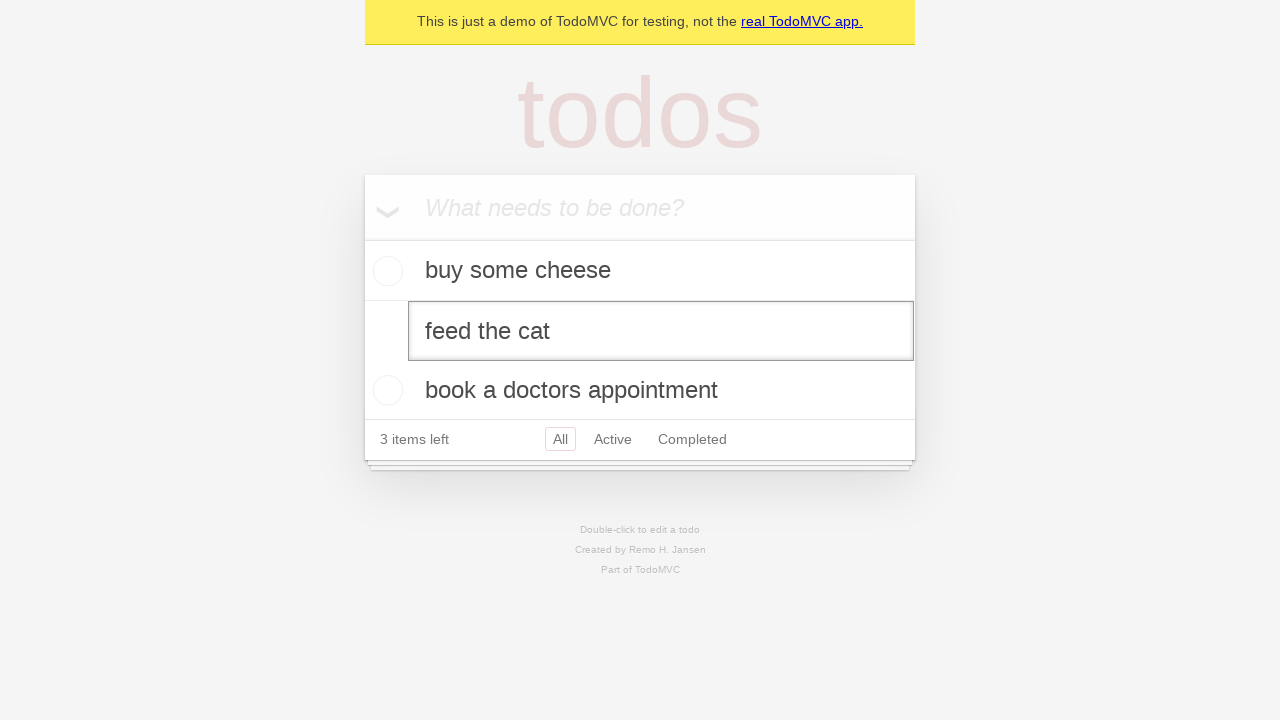

Filled edit field with 'buy some sausages' on internal:testid=[data-testid="todo-item"s] >> nth=1 >> internal:role=textbox[nam
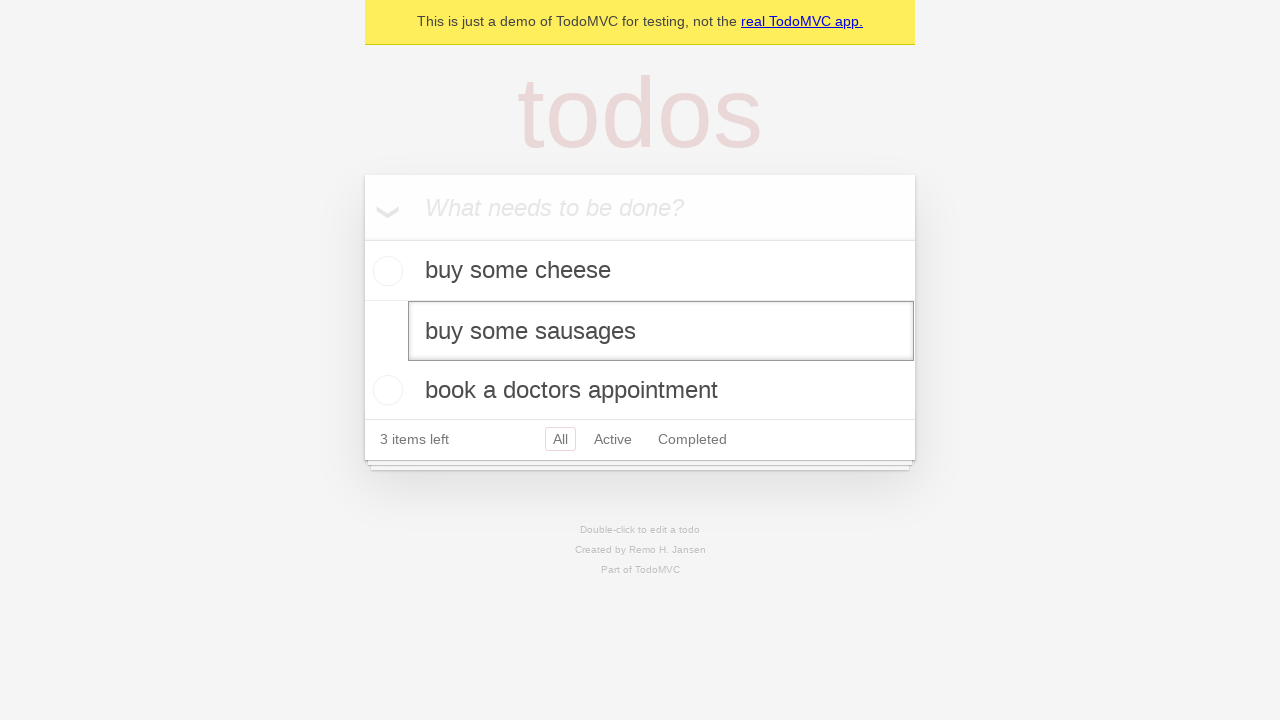

Pressed Escape to cancel edit on internal:testid=[data-testid="todo-item"s] >> nth=1 >> internal:role=textbox[nam
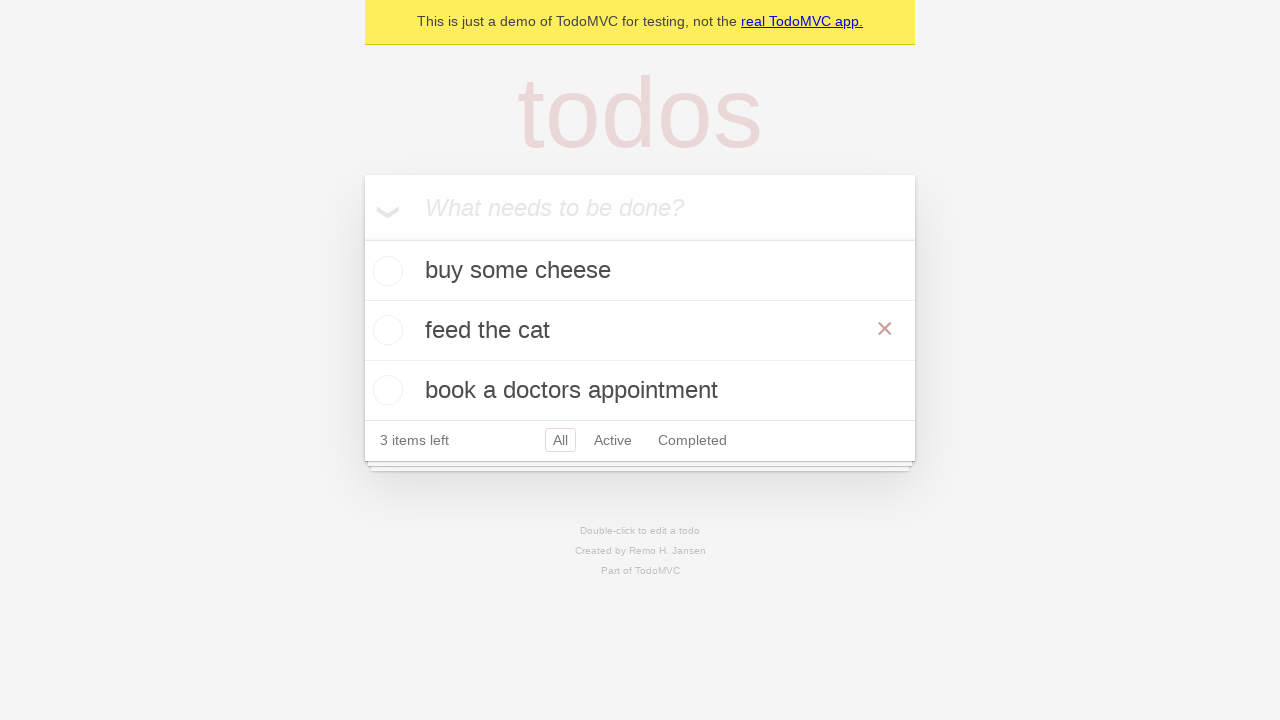

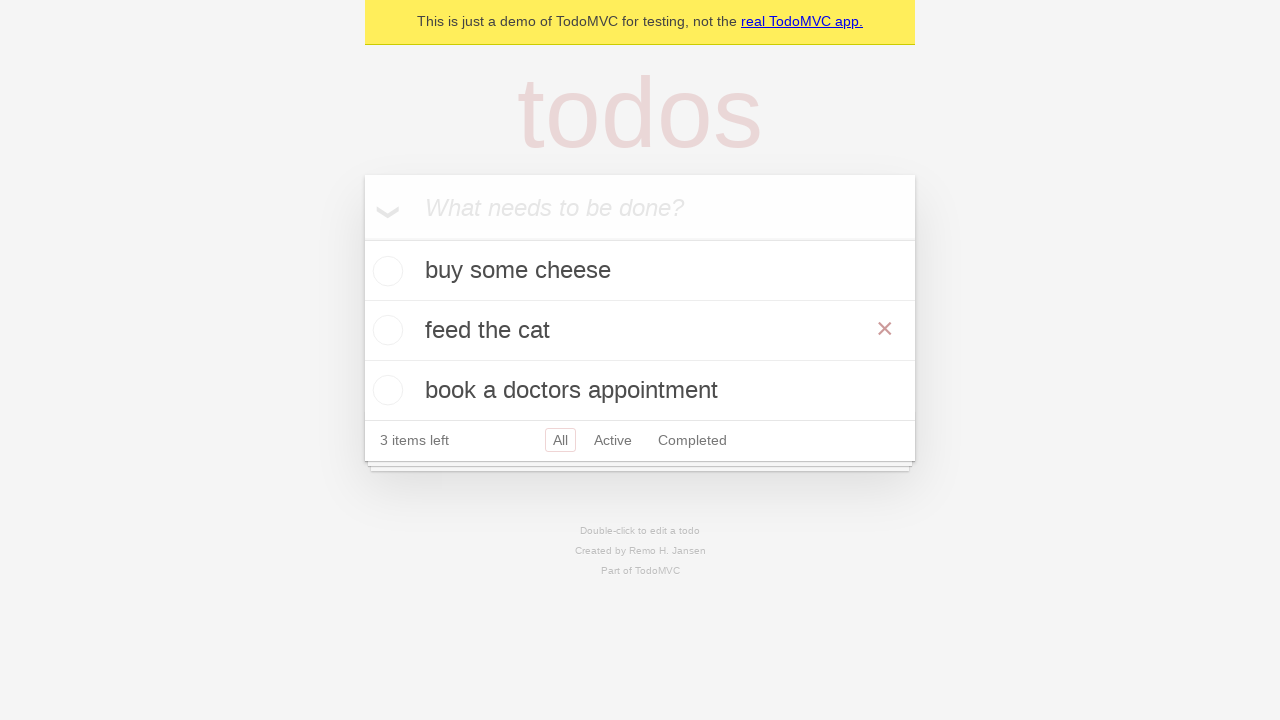